Tests the "Family and Friends" checkbox by verifying it's initially unchecked, clicking it, and confirming it becomes checked

Starting URL: https://rahulshettyacademy.com/dropdownsPractise/

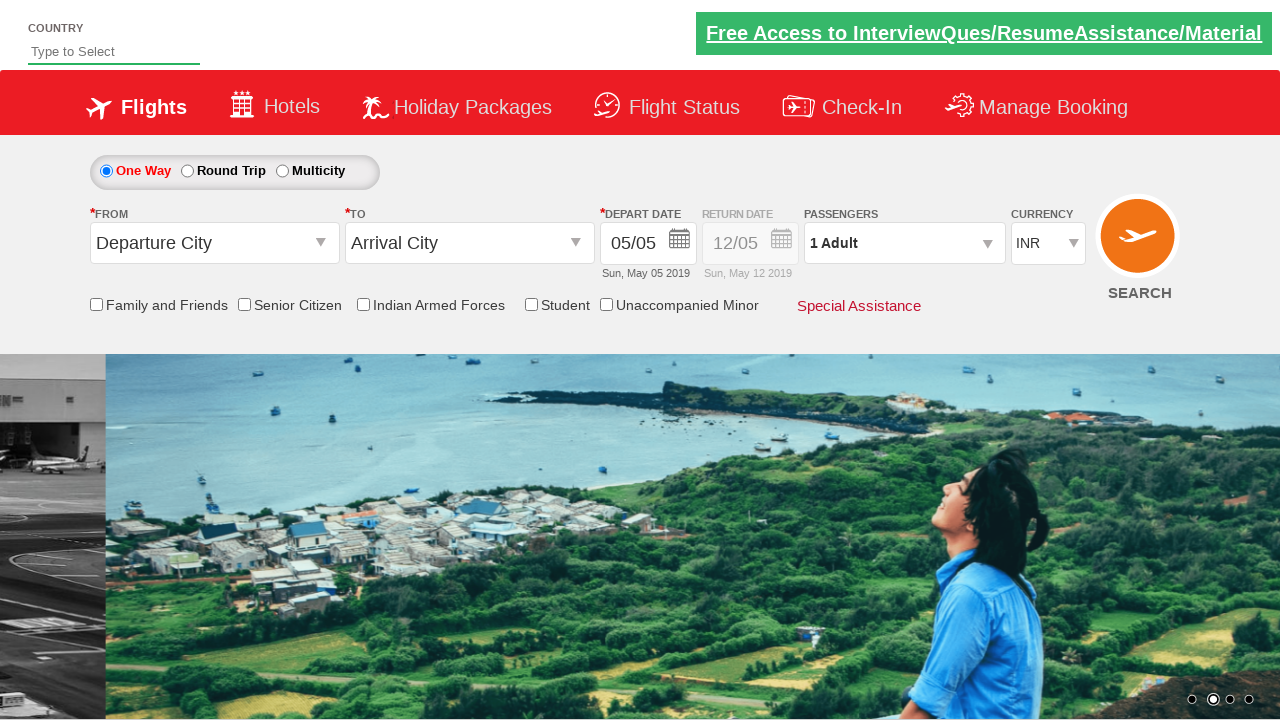

Navigated to https://rahulshettyacademy.com/dropdownsPractise/
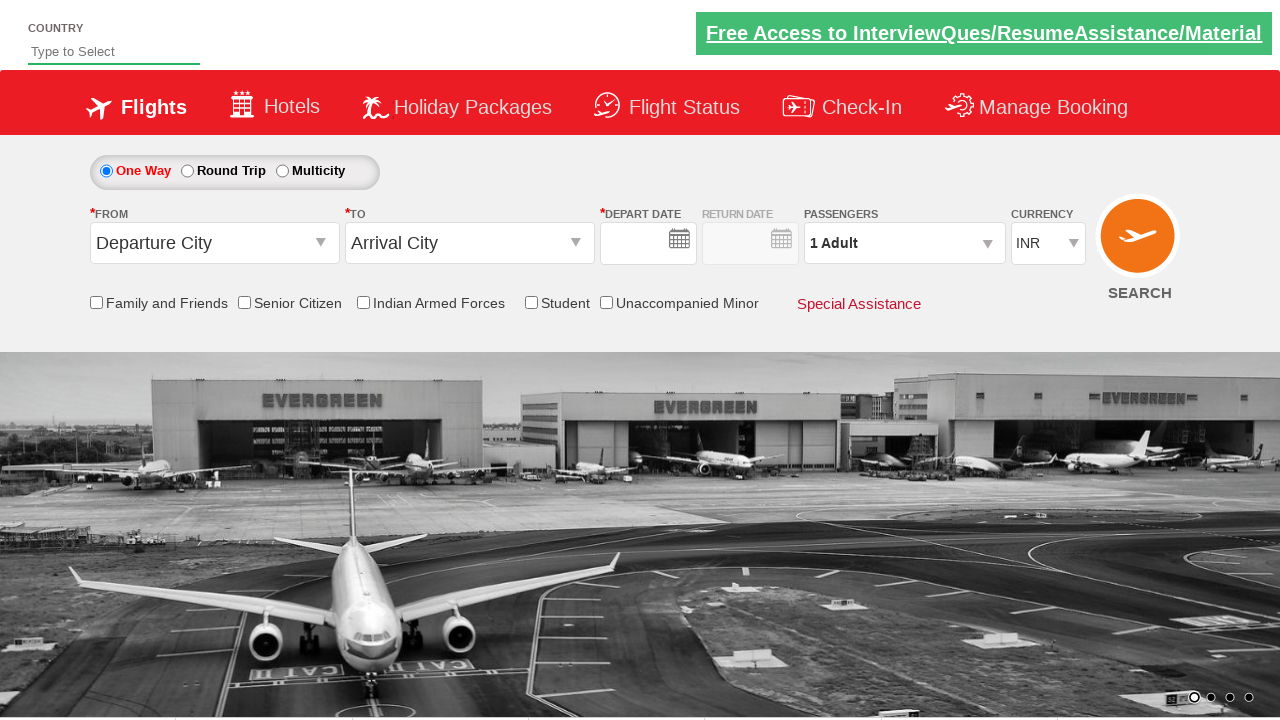

Located the Family and Friends checkbox element
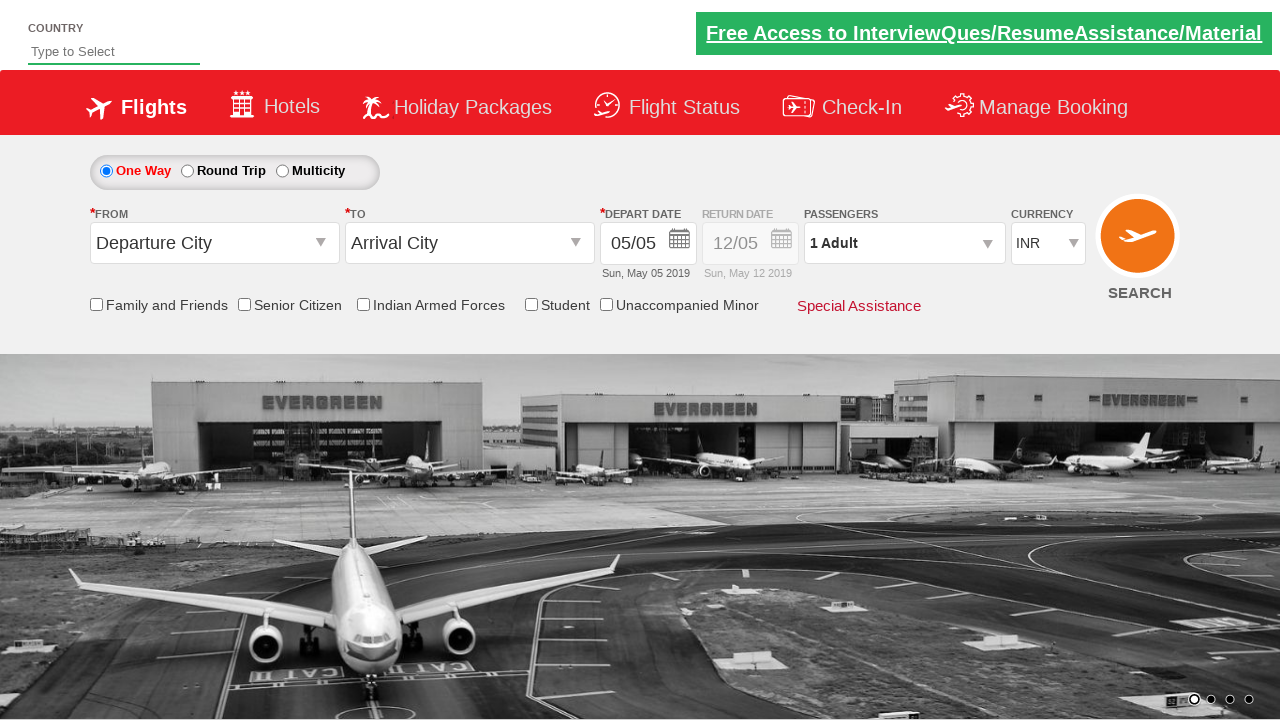

Verified that Family and Friends checkbox is initially unchecked
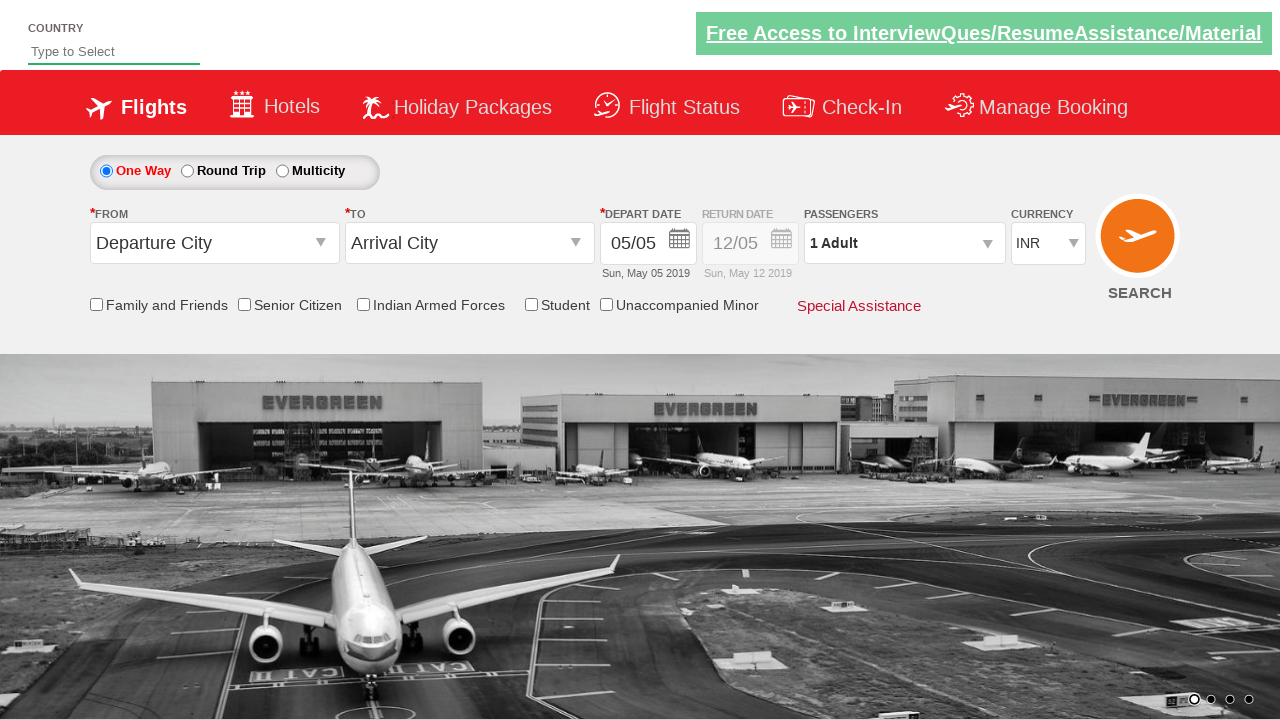

Clicked the Family and Friends checkbox at (96, 304) on input[id*='friendsandfamily']
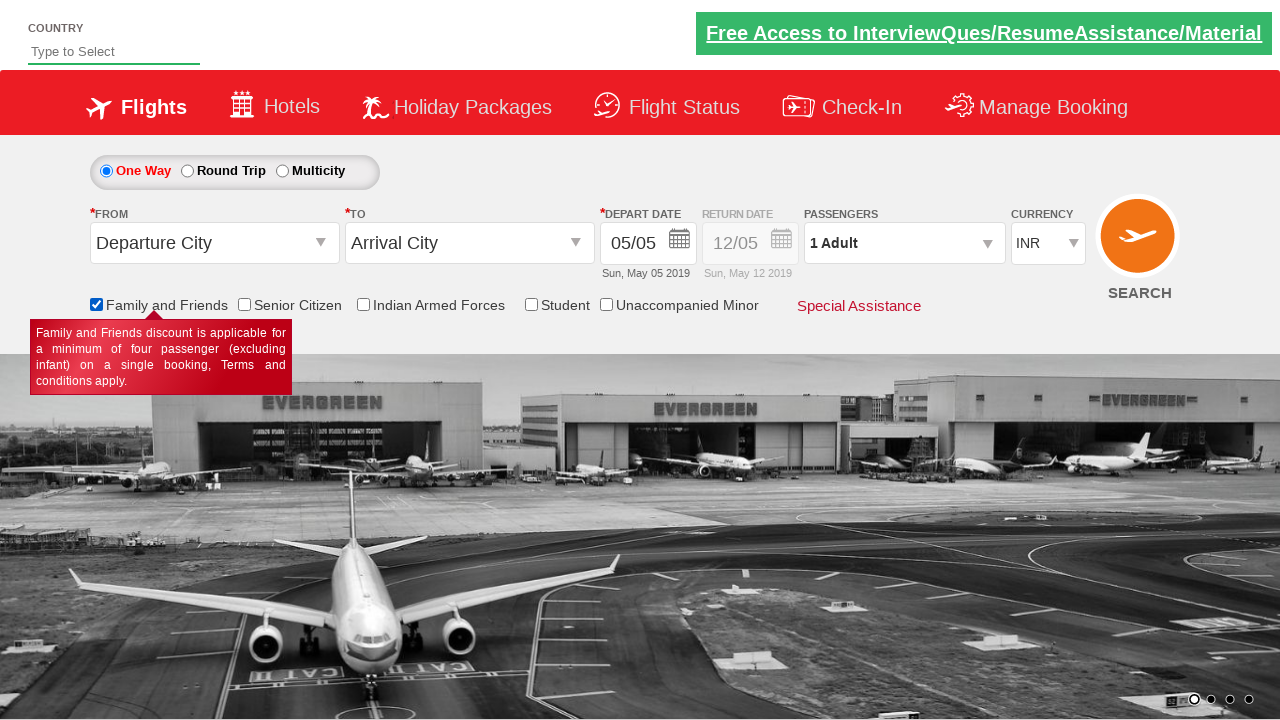

Verified that Family and Friends checkbox is now checked
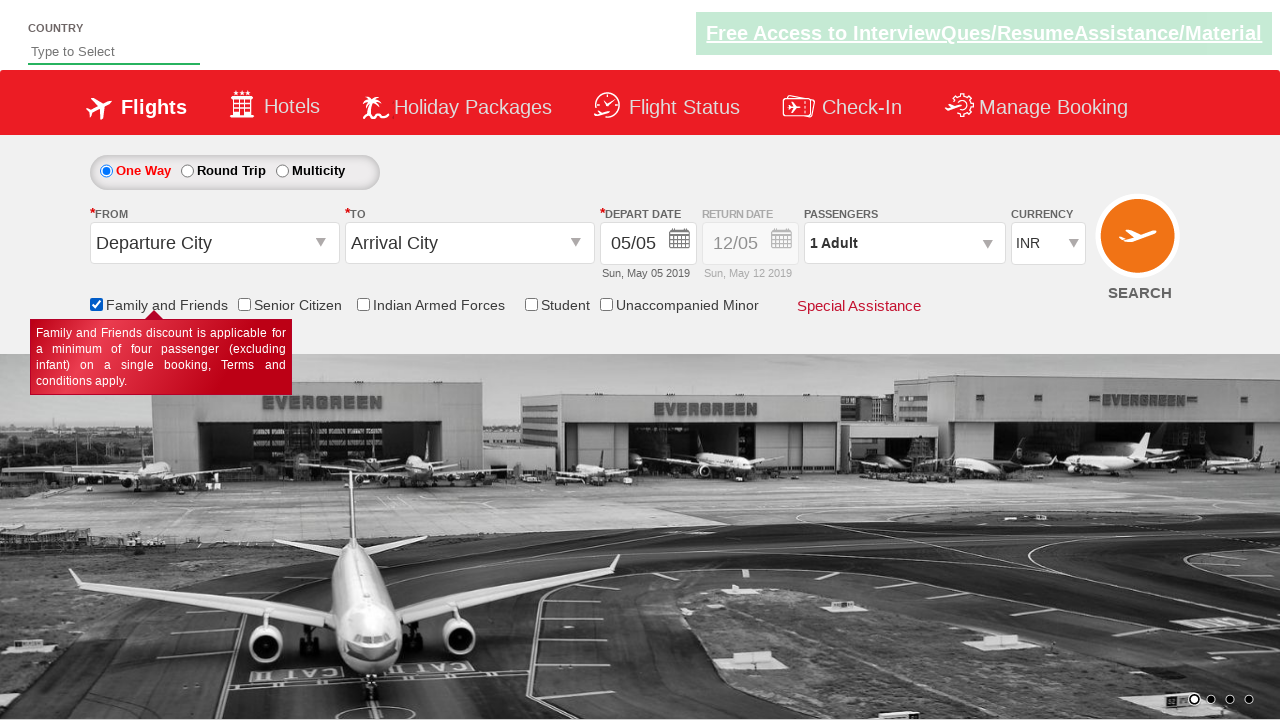

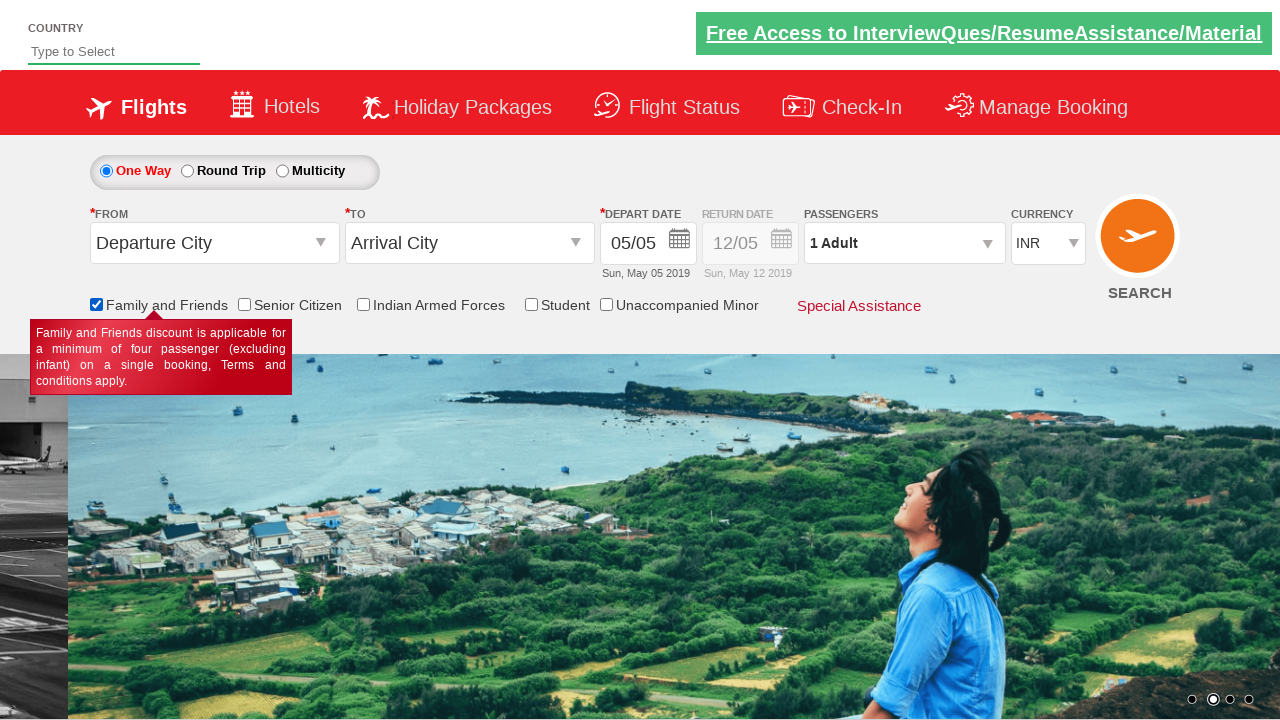